Tests the Skills dropdown on a registration form by locating the select element and interacting with the dropdown options.

Starting URL: http://demo.automationtesting.in/Register.html

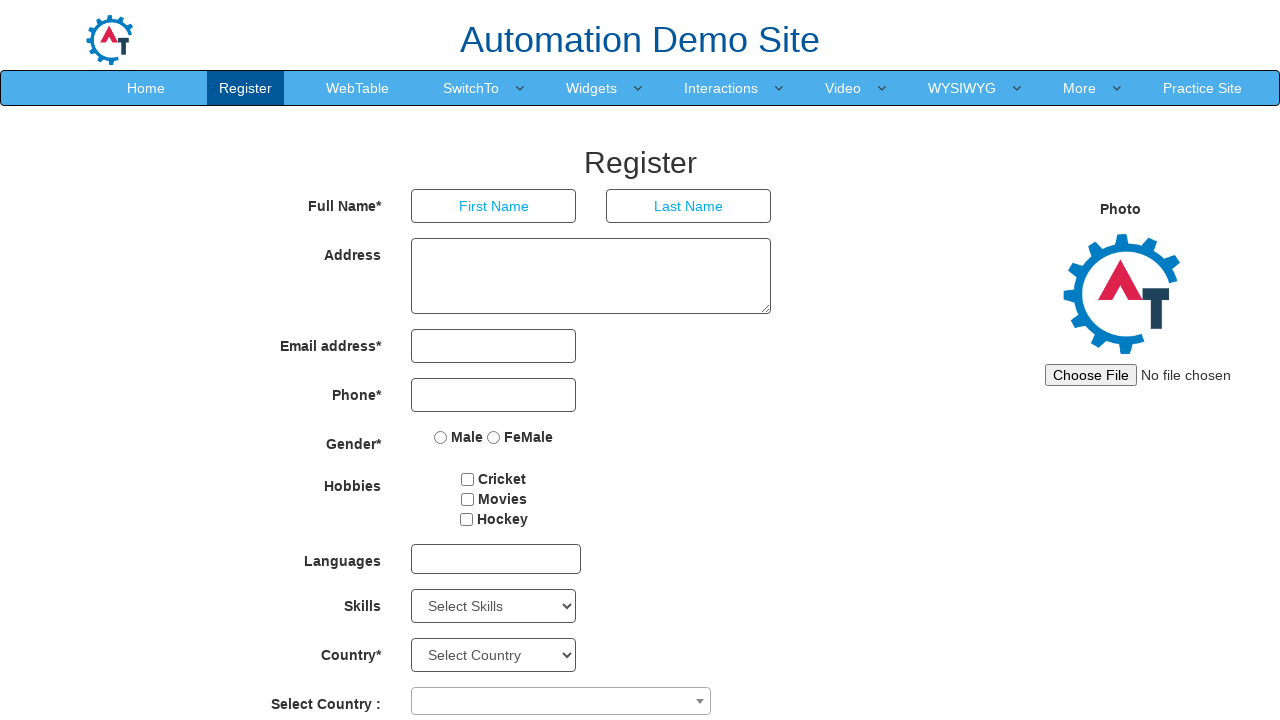

Skills dropdown element became visible
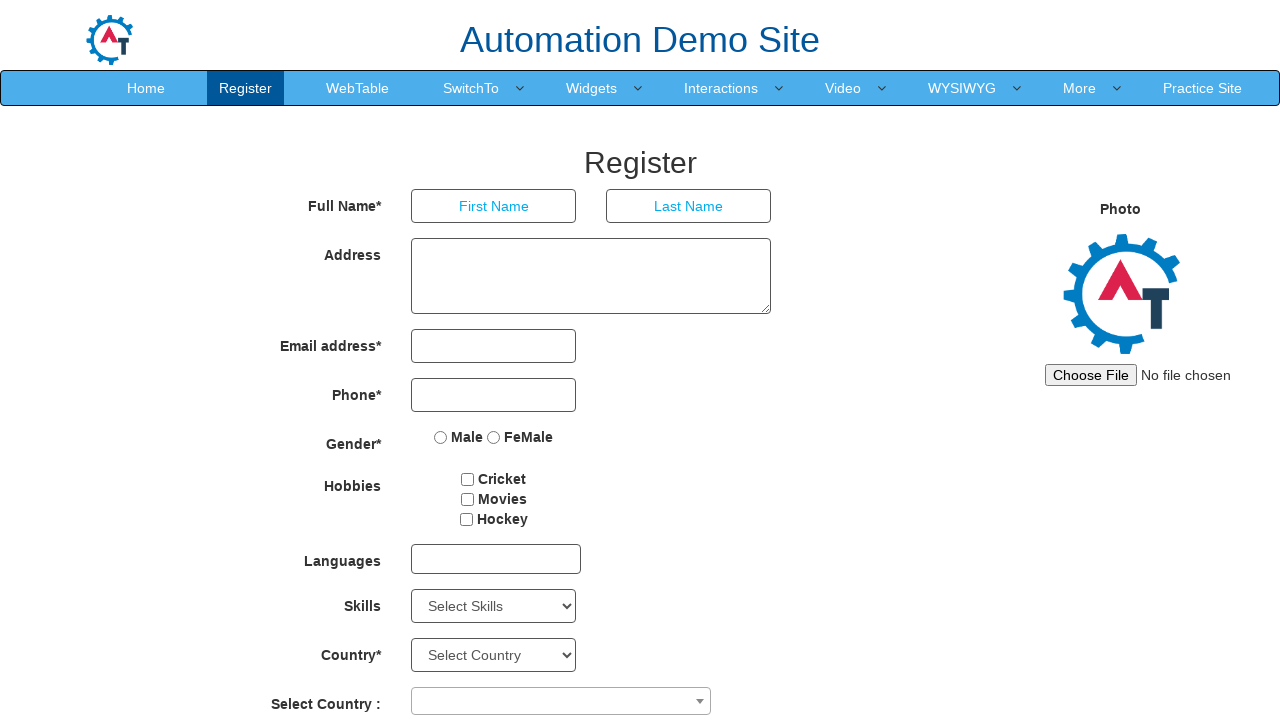

Clicked on Skills dropdown to open it at (494, 606) on #Skills
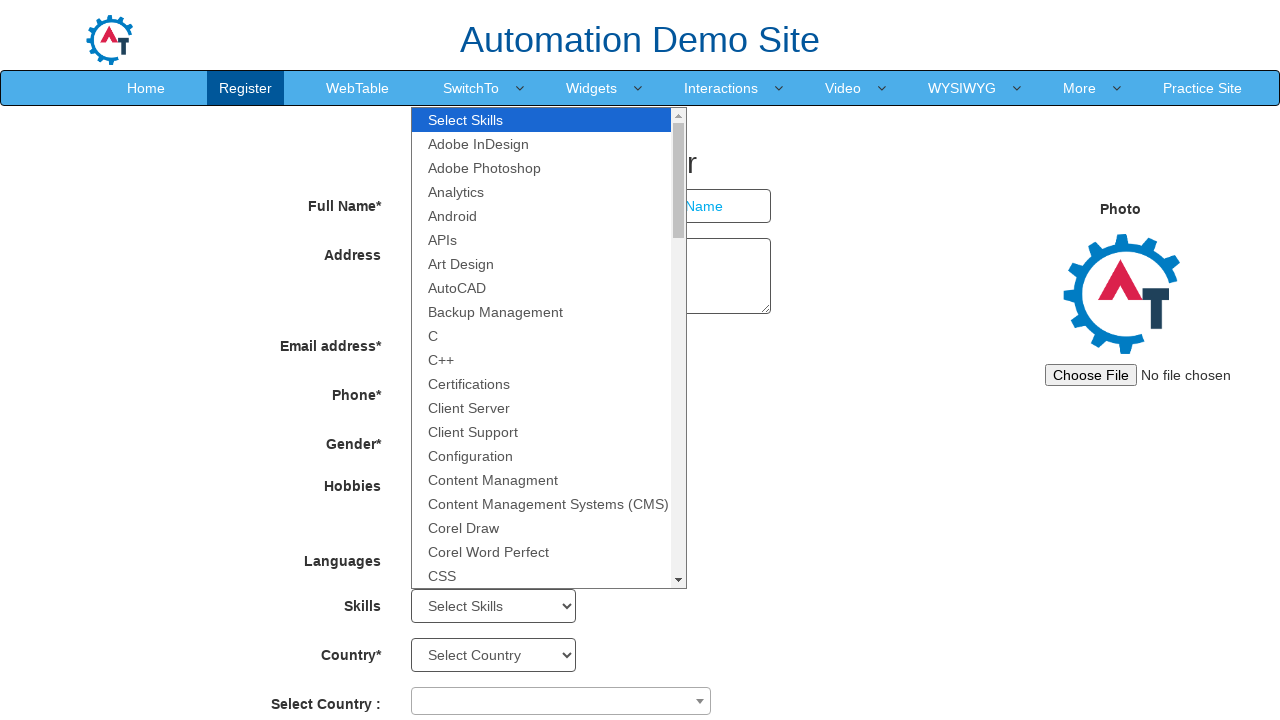

Selected 'Analytics' option from Skills dropdown on #Skills
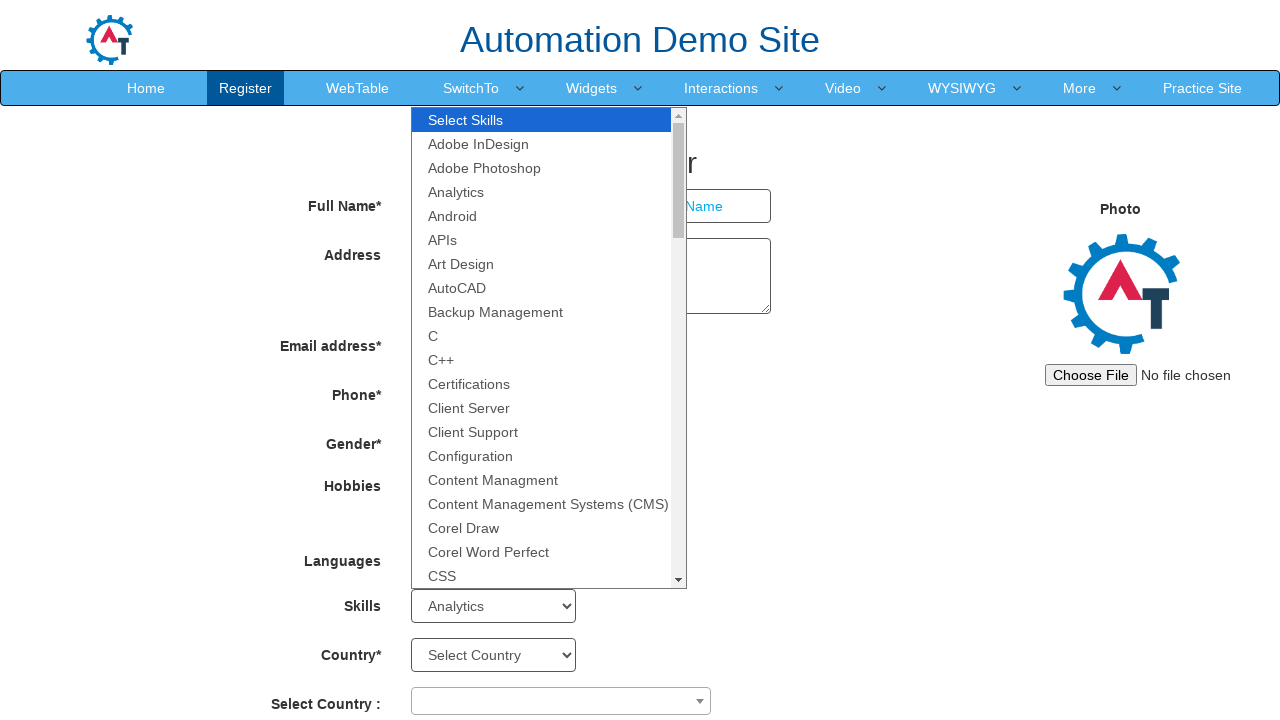

Verified that Skills dropdown has a selected value
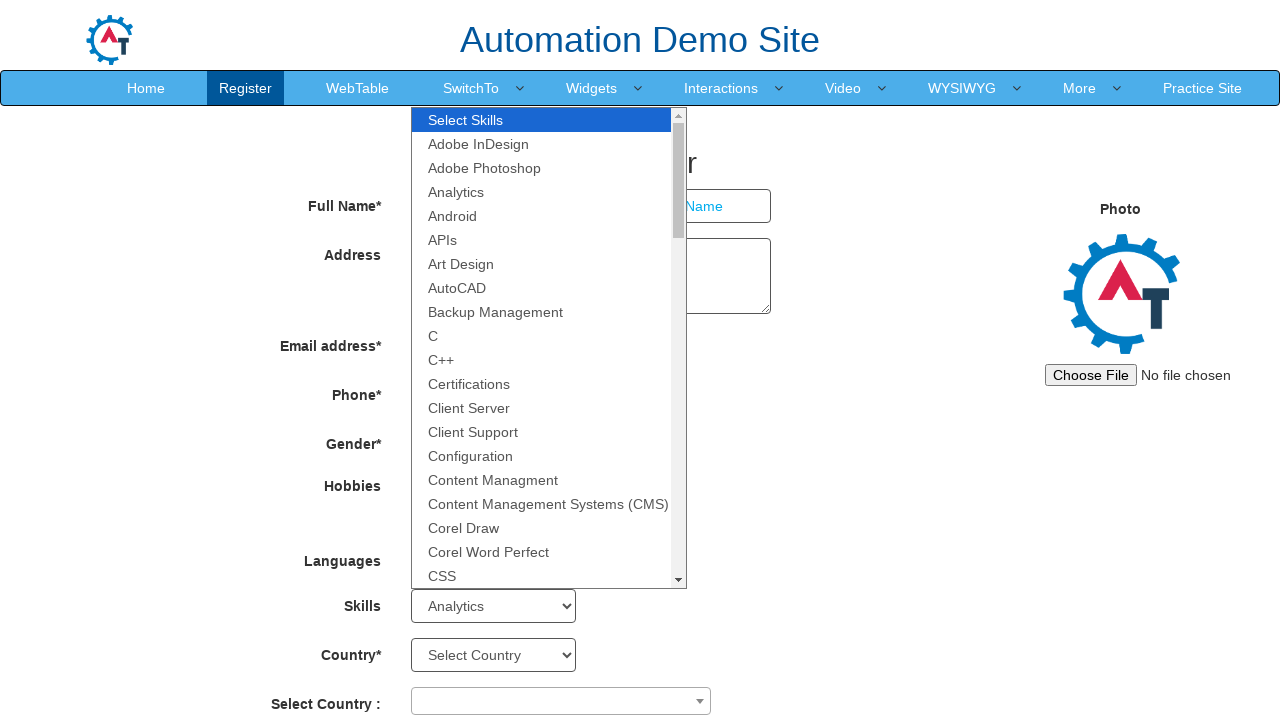

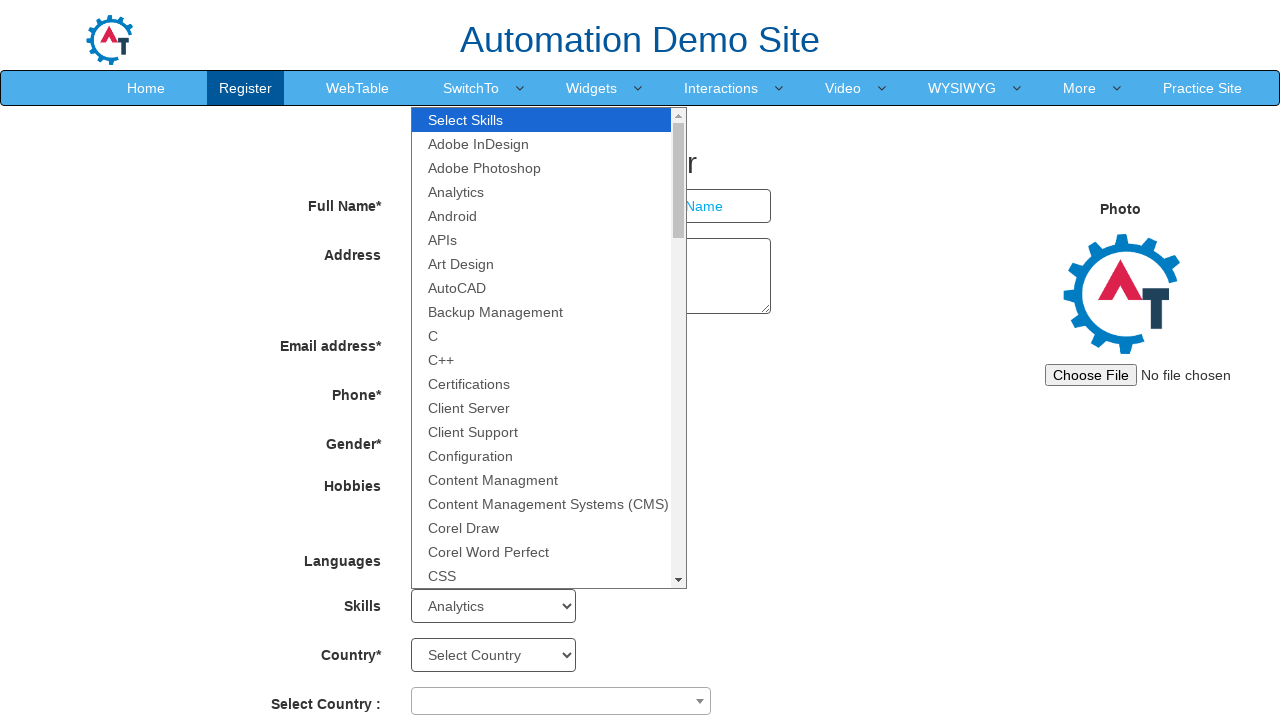